Tests frame handling by locating an iframe using frameLocator and filling a text input within that frame

Starting URL: https://ui.vision/demo/webtest/frames/

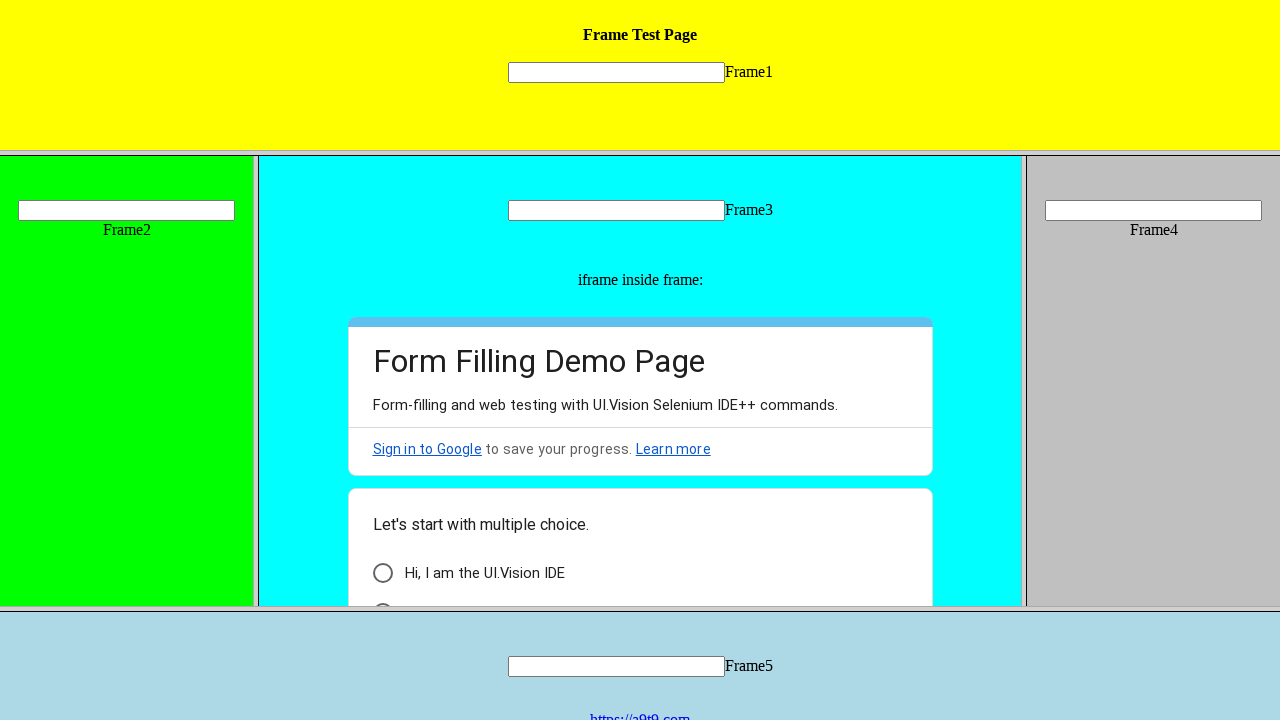

Located iframe with src='frame_2.html' using frameLocator
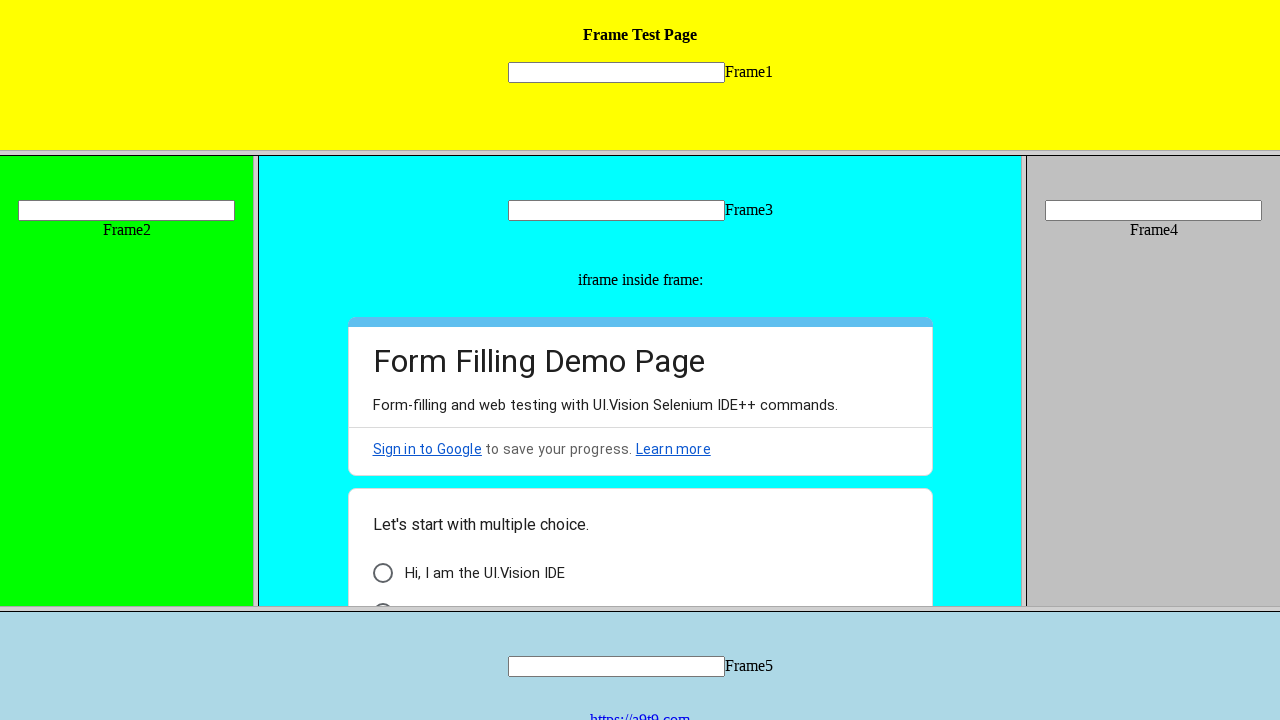

Filled text input field 'mytext2' within frame 2 with 'Hello2' on xpath=//frame[@src='frame_2.html'] >> internal:control=enter-frame >> xpath=//*[
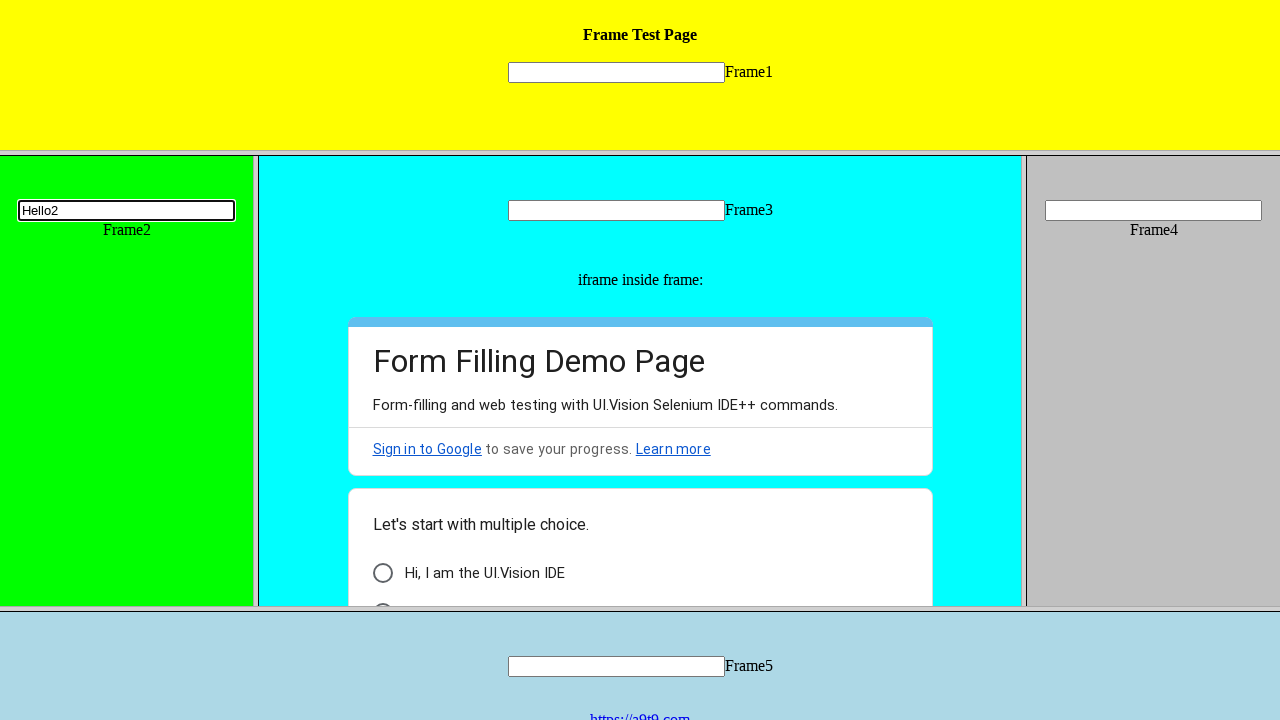

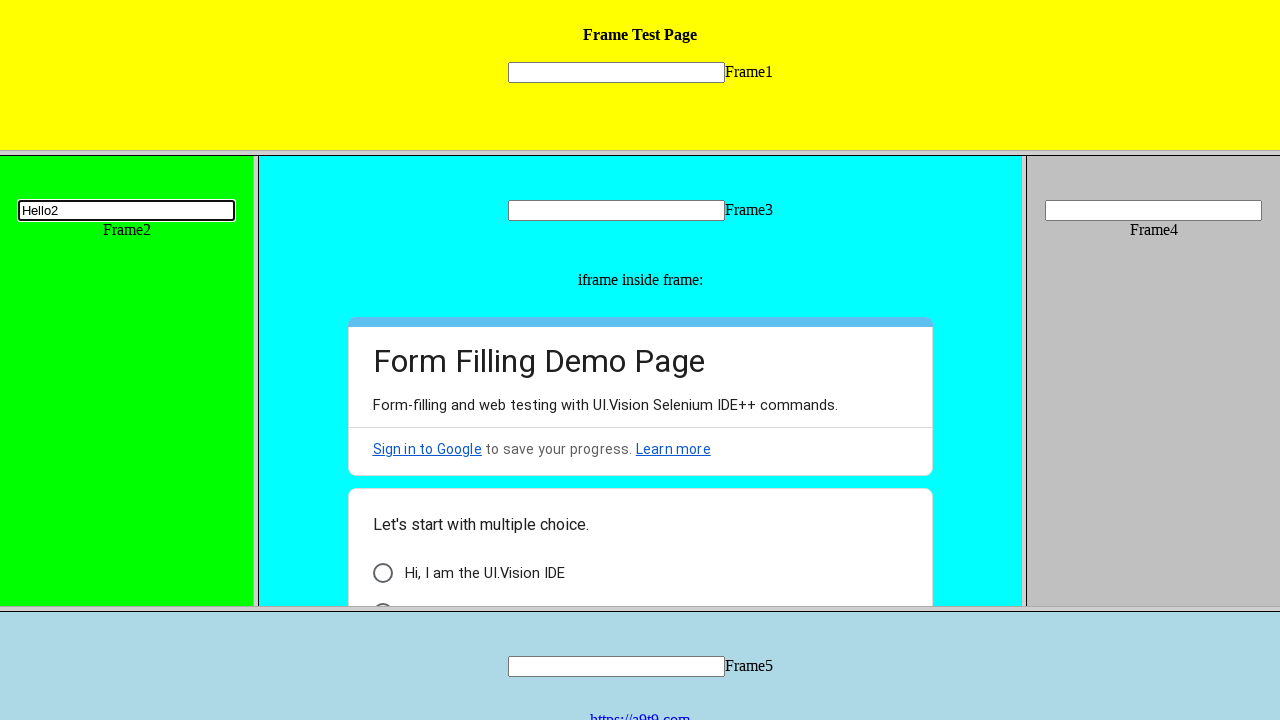